Tests clicking the "Безопасность" (Safety/Security) category filter on the free events page

Starting URL: https://skillfactory.ru/free-events

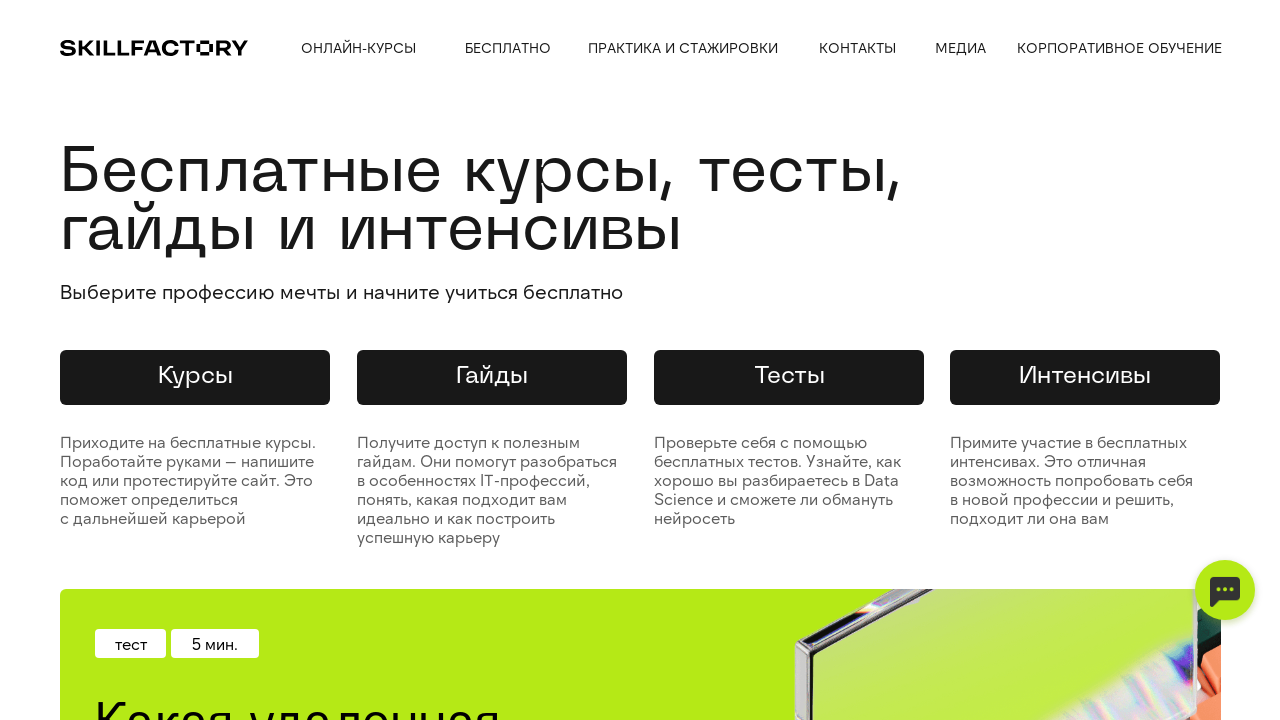

Waited 2 seconds for page to load
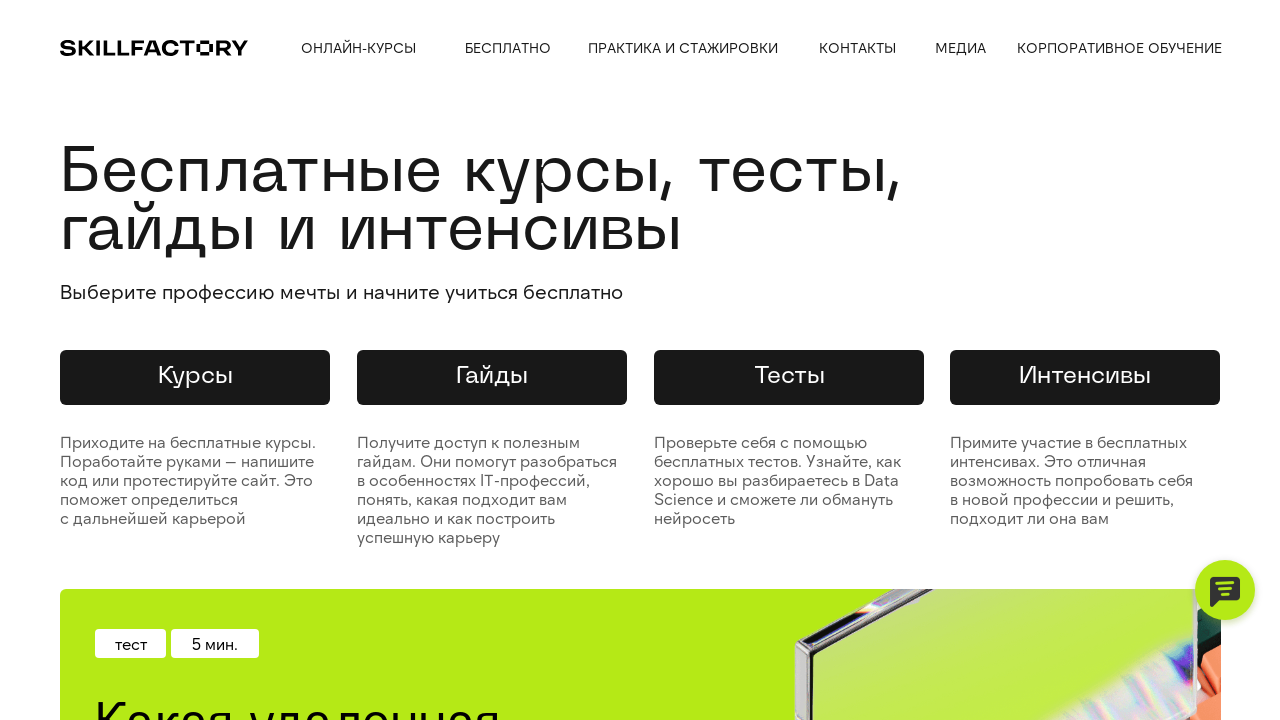

Clicked the 'Безопасность' (Safety) category filter at (120, 361) on xpath=//div[text()='Безопасность']
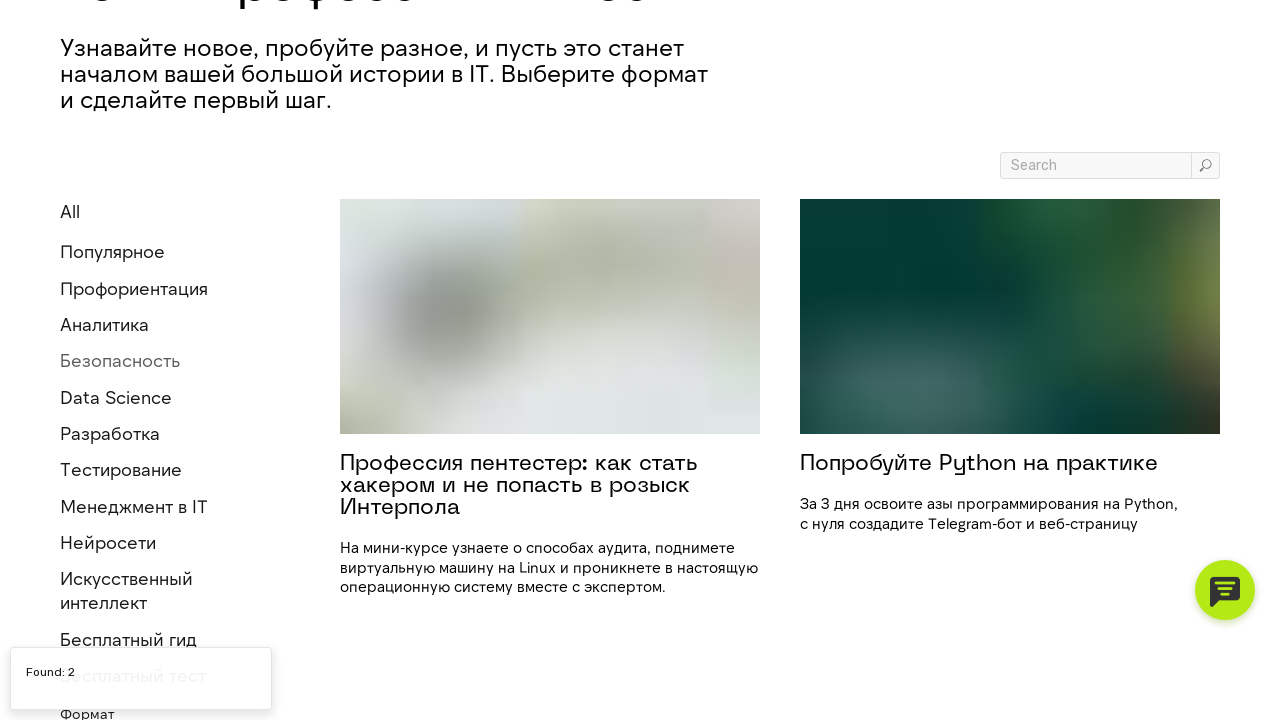

Page loaded after clicking Safety filter
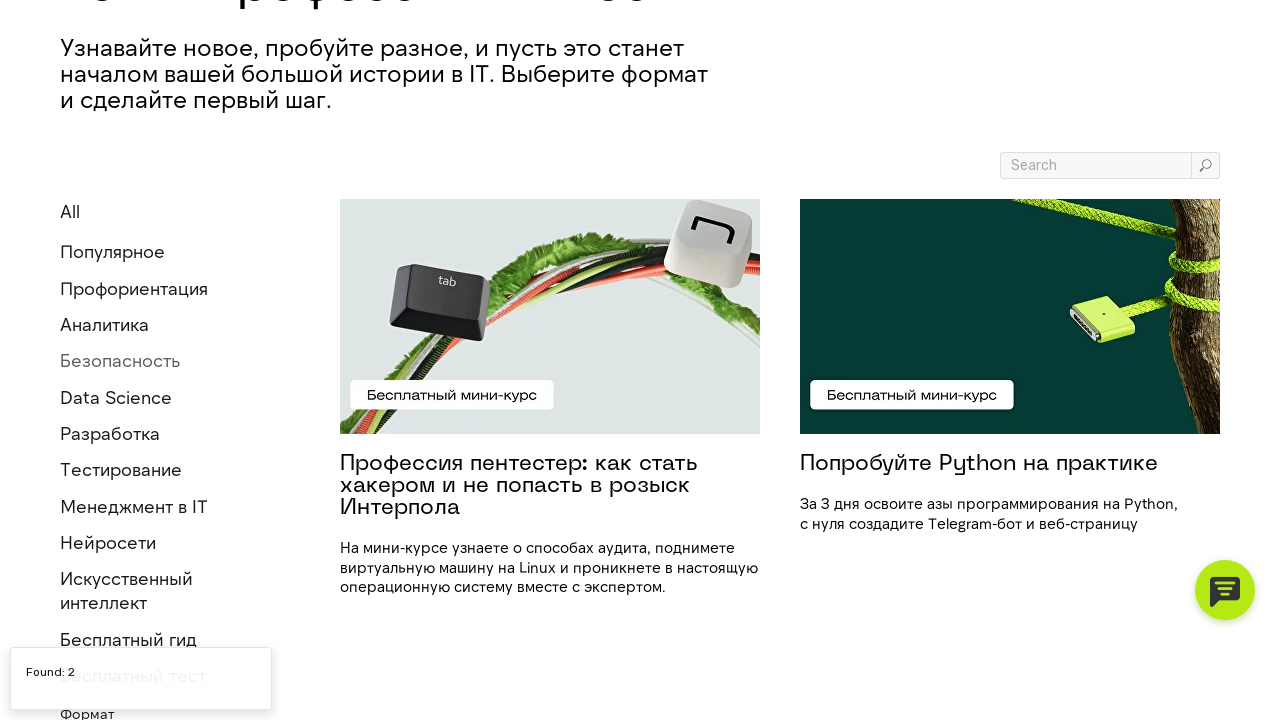

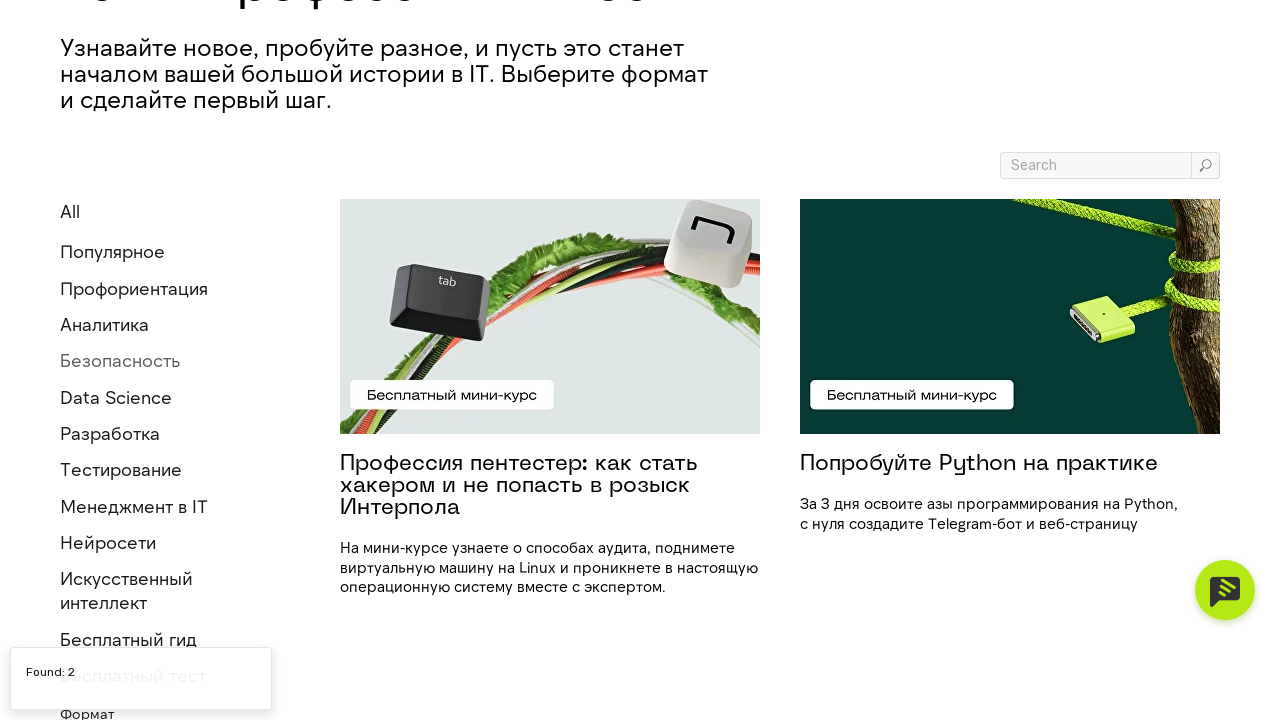